Tests nested frames navigation by clicking on the Nested Frames link and switching to nested frames to access content within the middle frame

Starting URL: https://the-internet.herokuapp.com/

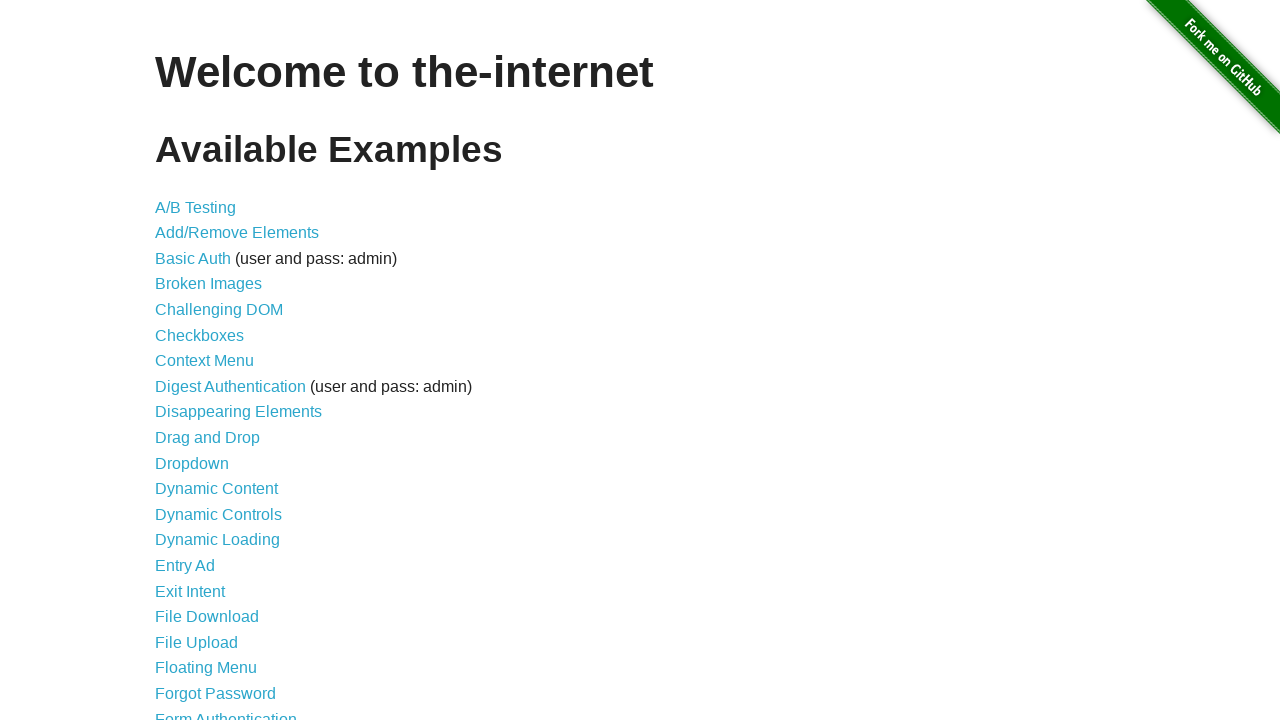

Clicked on the Nested Frames link at (210, 395) on a:has-text('Nested Frames')
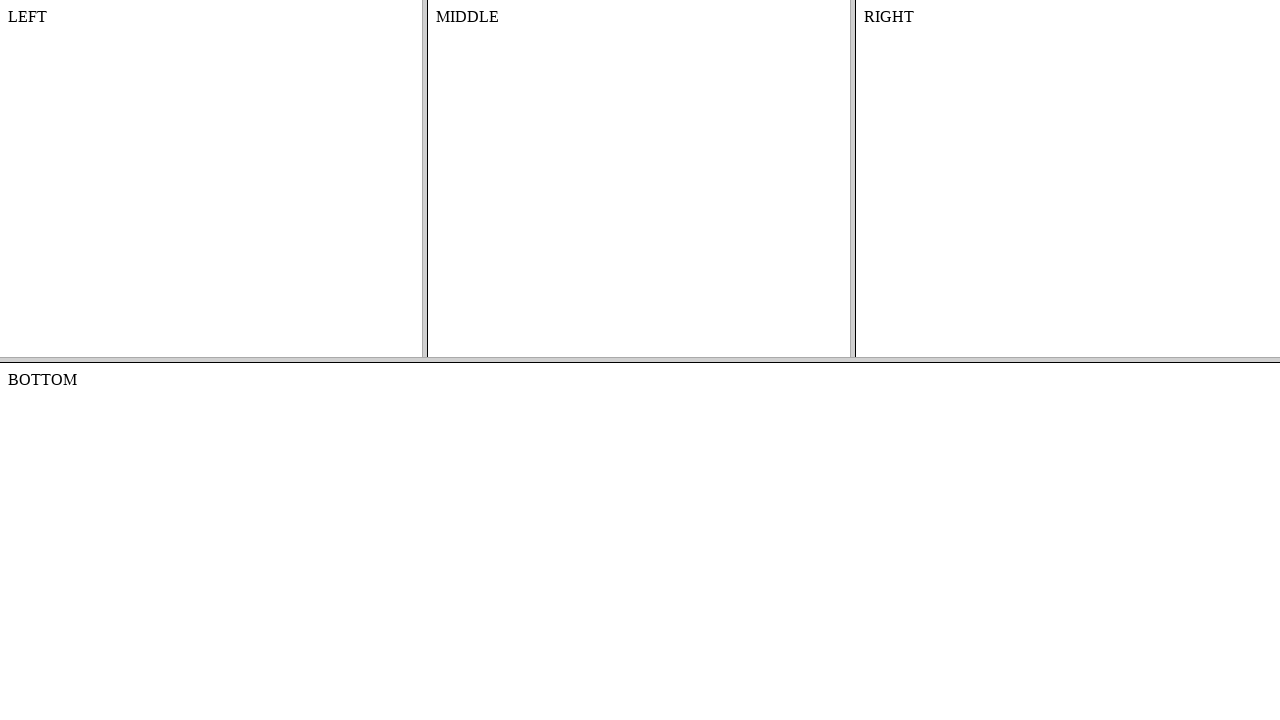

Page loaded completely
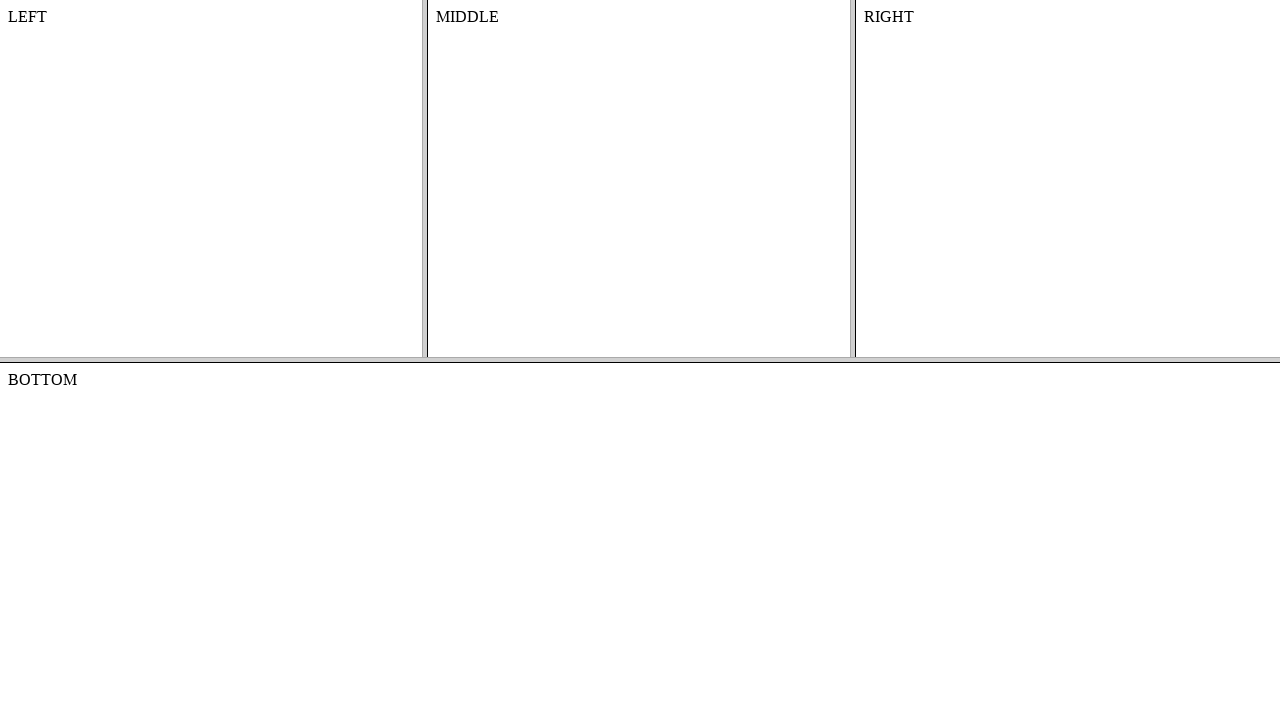

Located the top frame
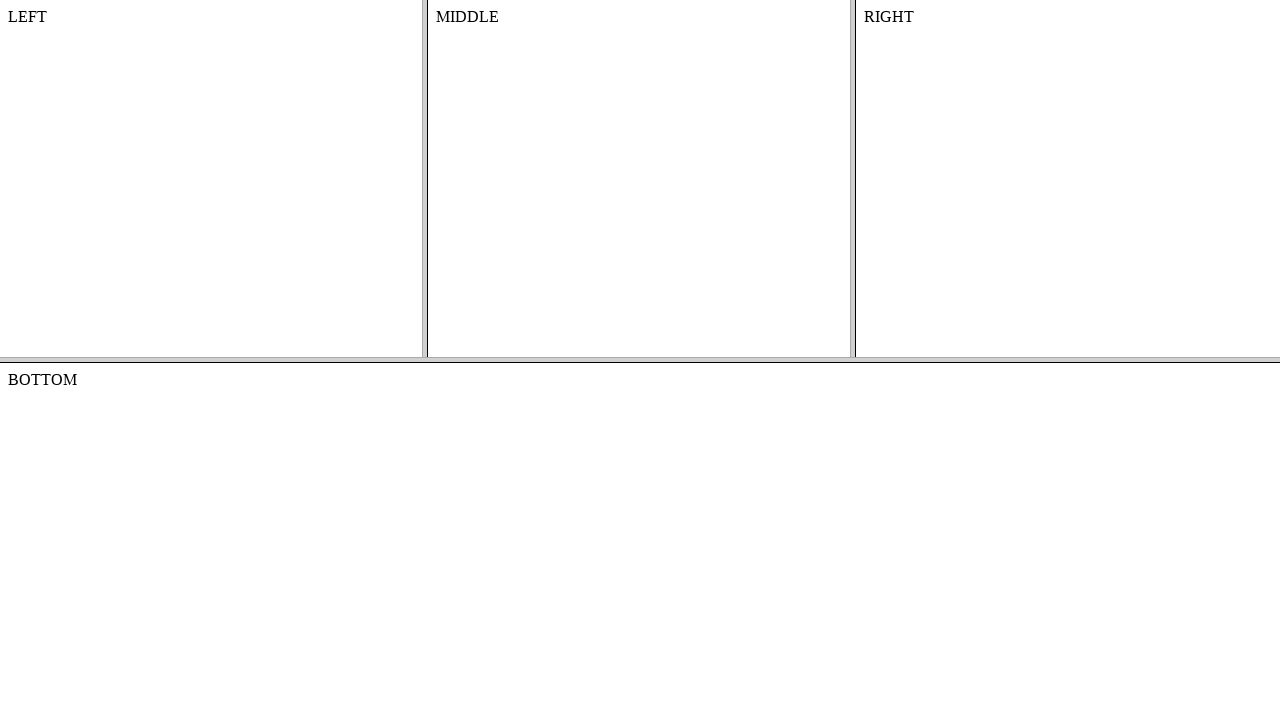

Located the middle frame within the top frame
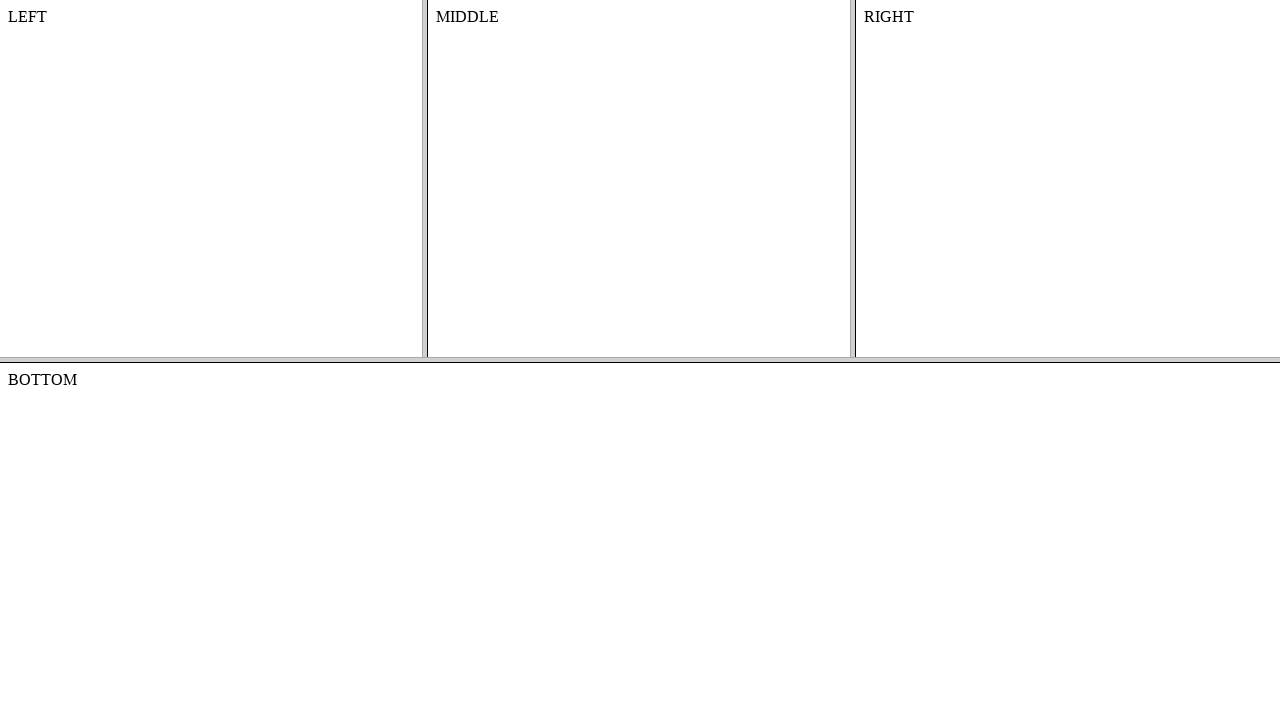

Content element in middle frame is ready
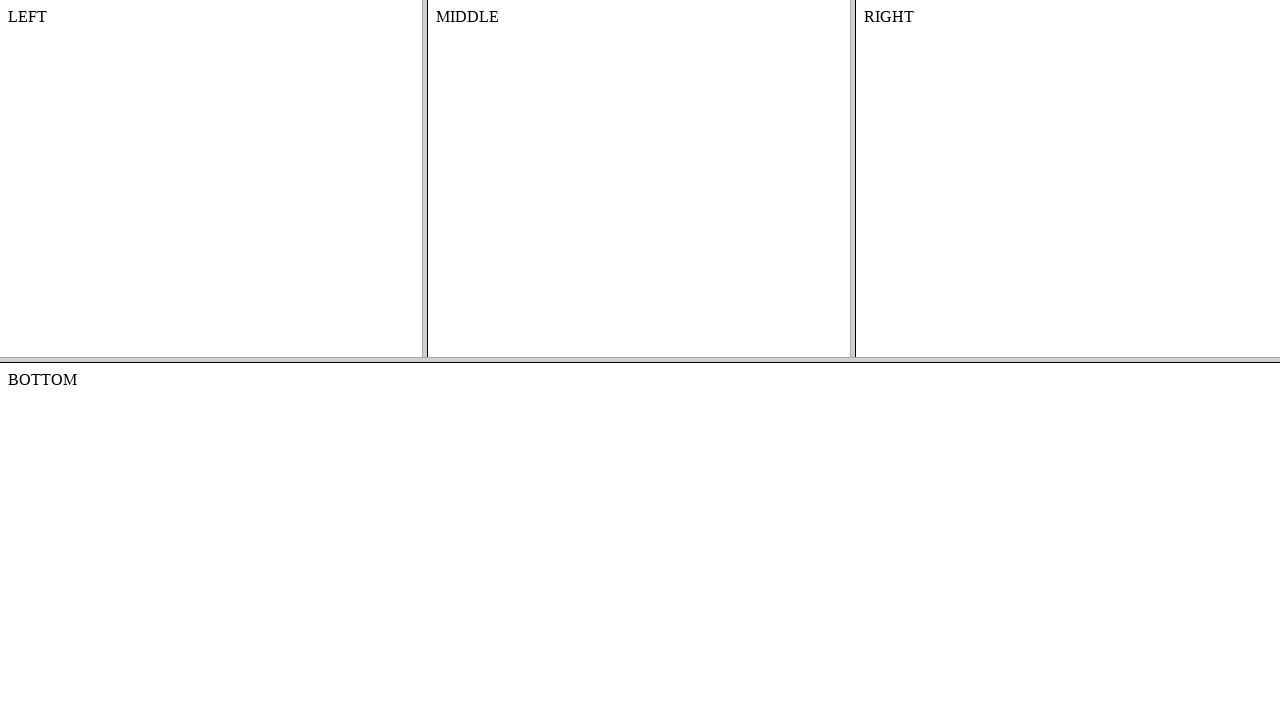

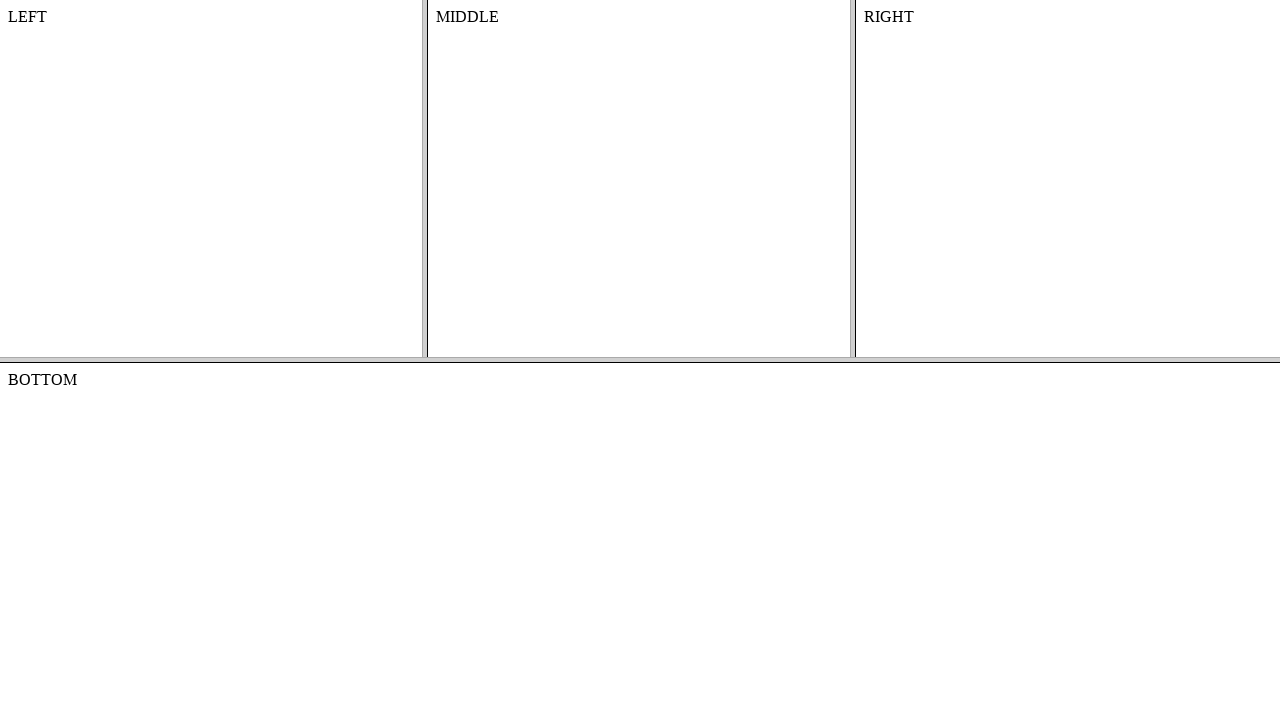